Tests dynamic loading functionality where an element is rendered after clicking a Start button, waiting for a loading bar to complete and verifying the "Hello World!" text appears.

Starting URL: http://the-internet.herokuapp.com/dynamic_loading/2

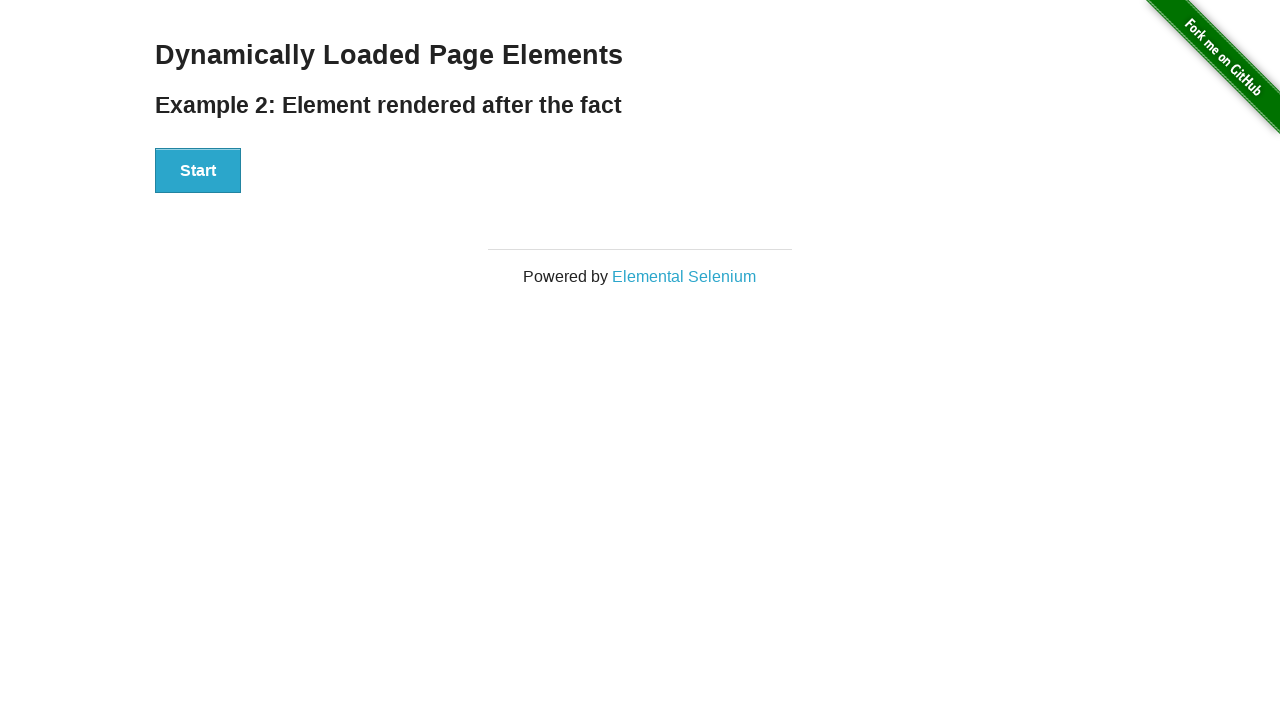

Clicked the Start button to initiate dynamic loading at (198, 171) on #start button
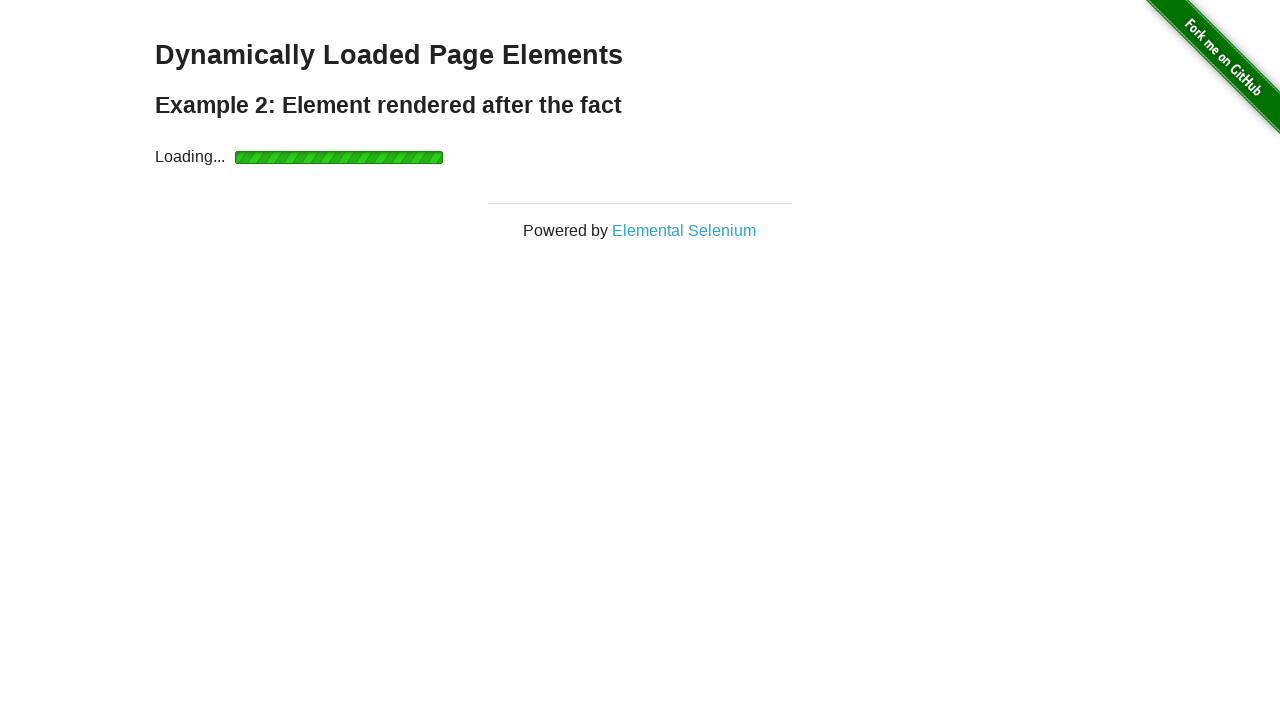

Waited for loading to complete and finish element to become visible
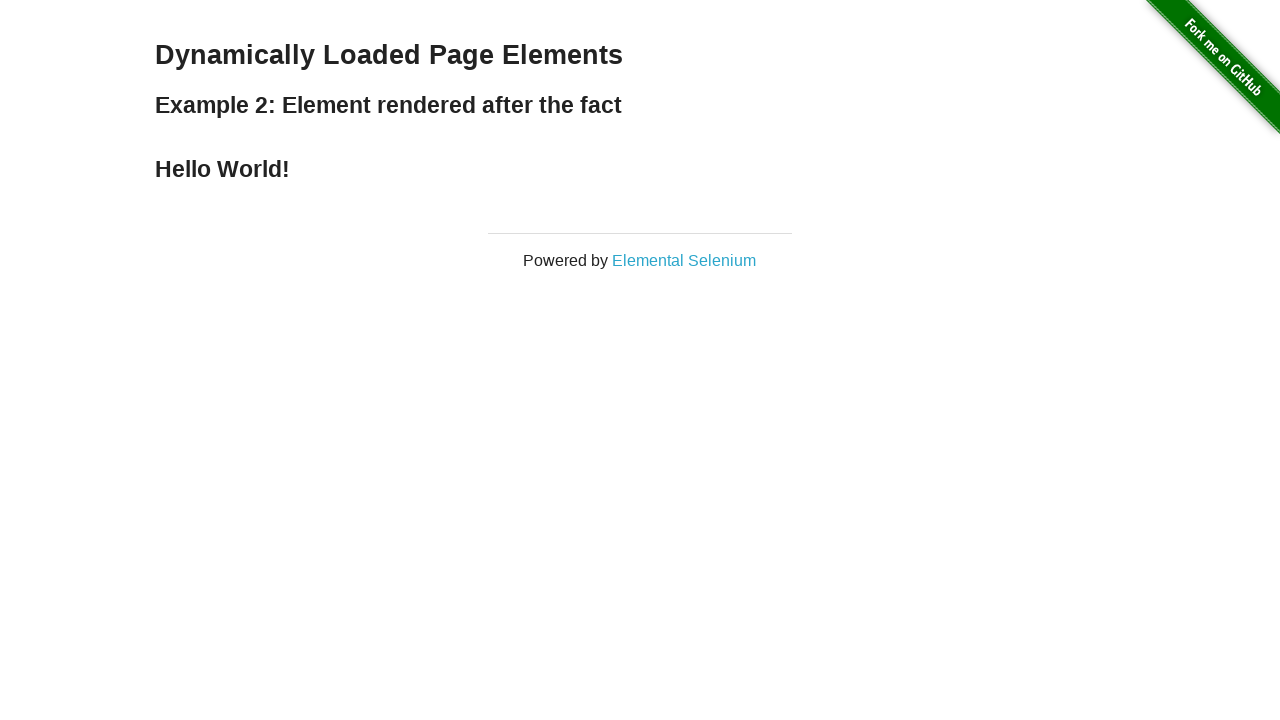

Verified that 'Hello World!' element is displayed
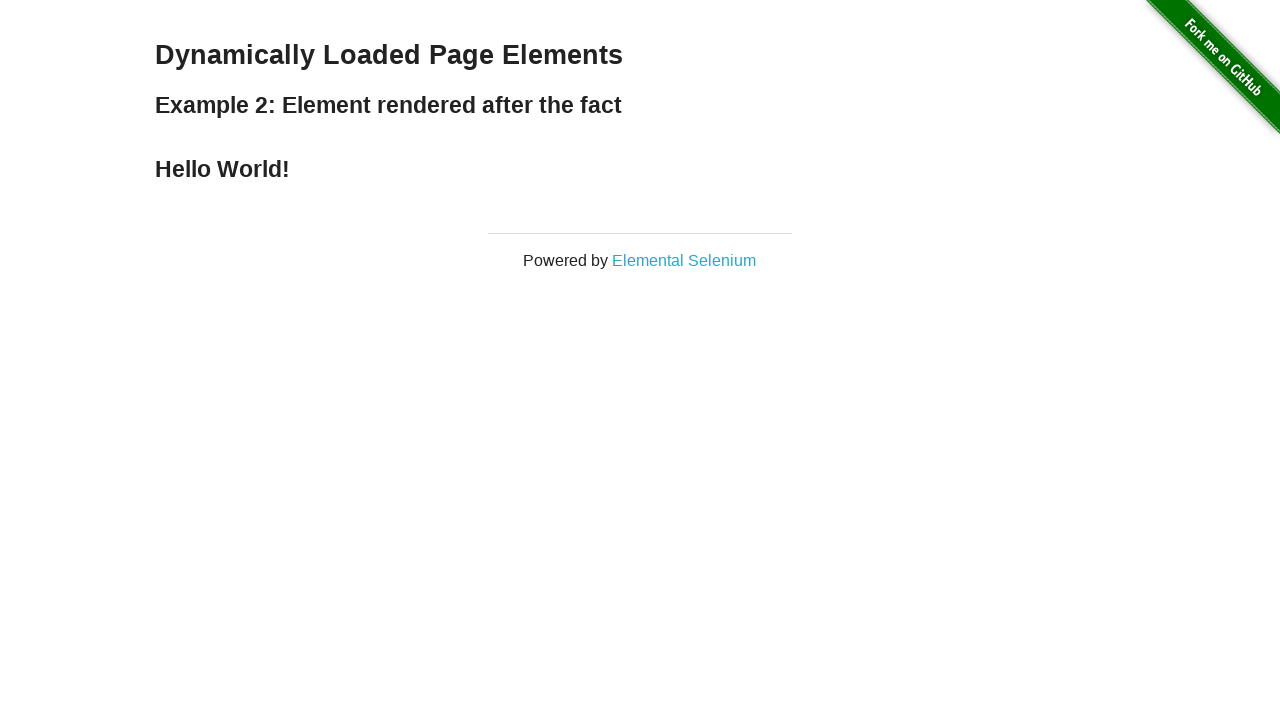

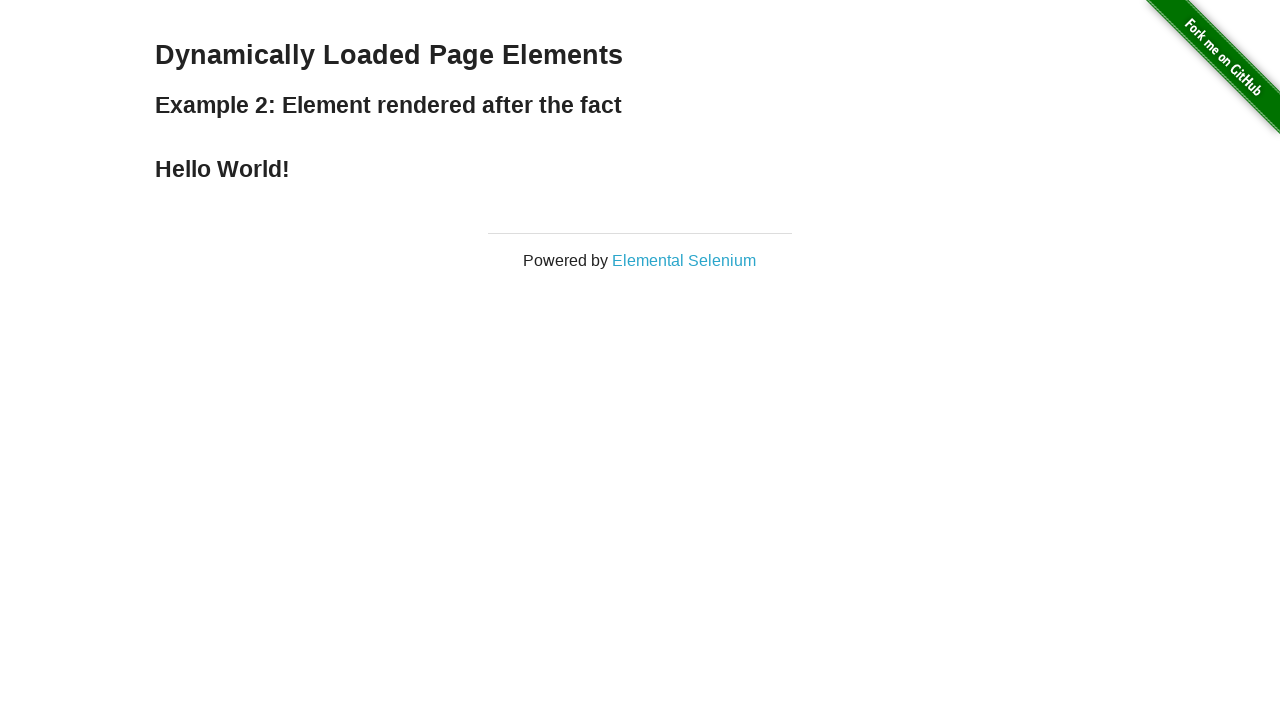